Navigates to the nopCommerce demo page and verifies it loads successfully. This is a basic browser navigation test demonstrating multi-browser capability.

Starting URL: https://www.nopcommerce.com/demo

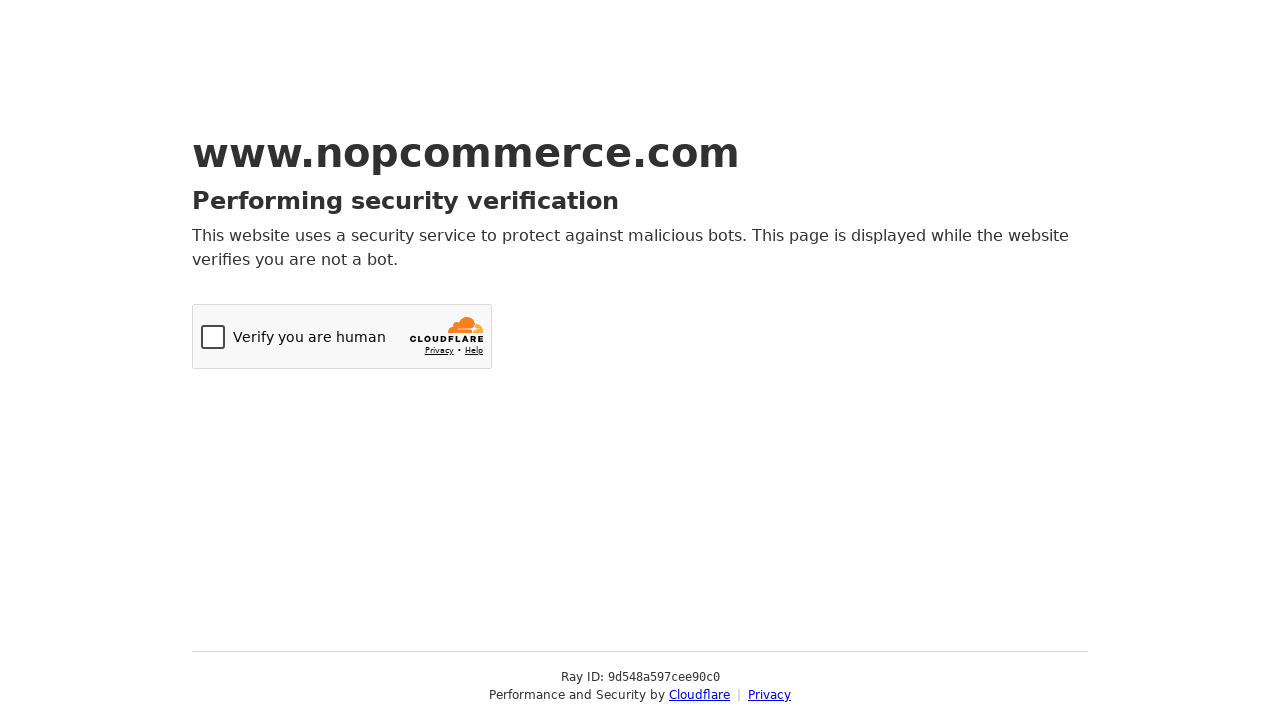

Navigated to nopCommerce demo page
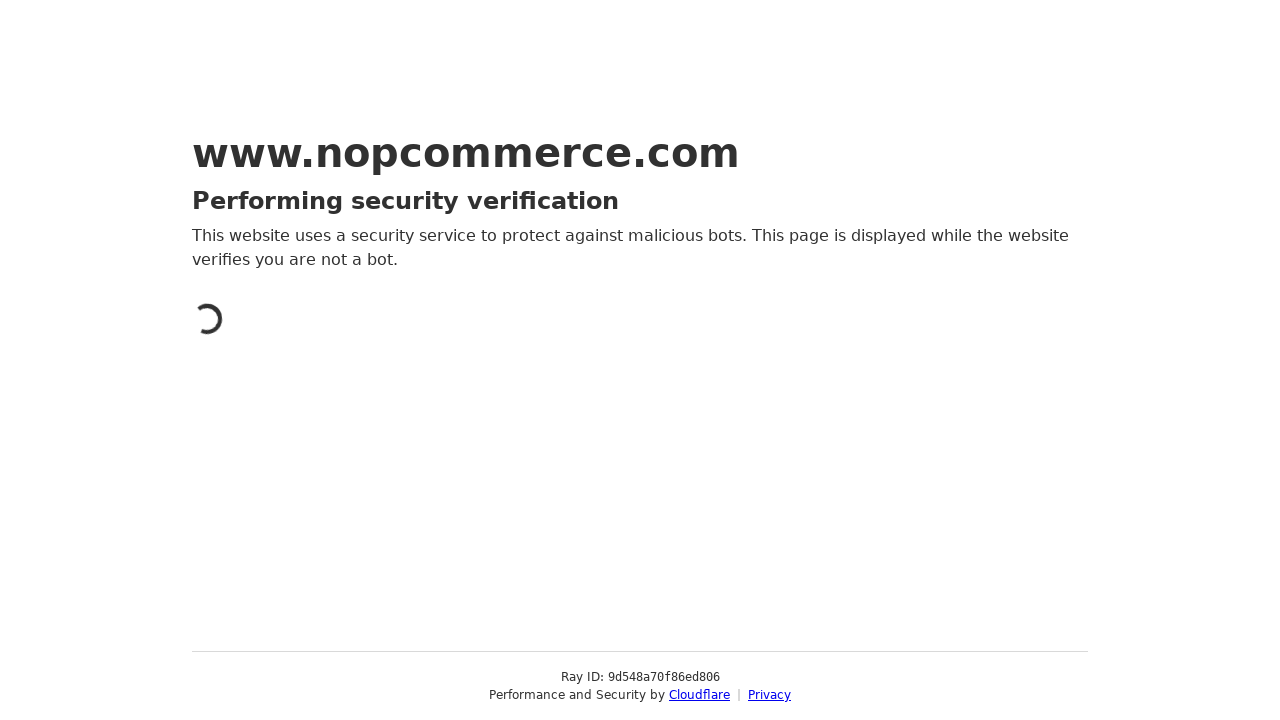

Page DOM content loaded successfully
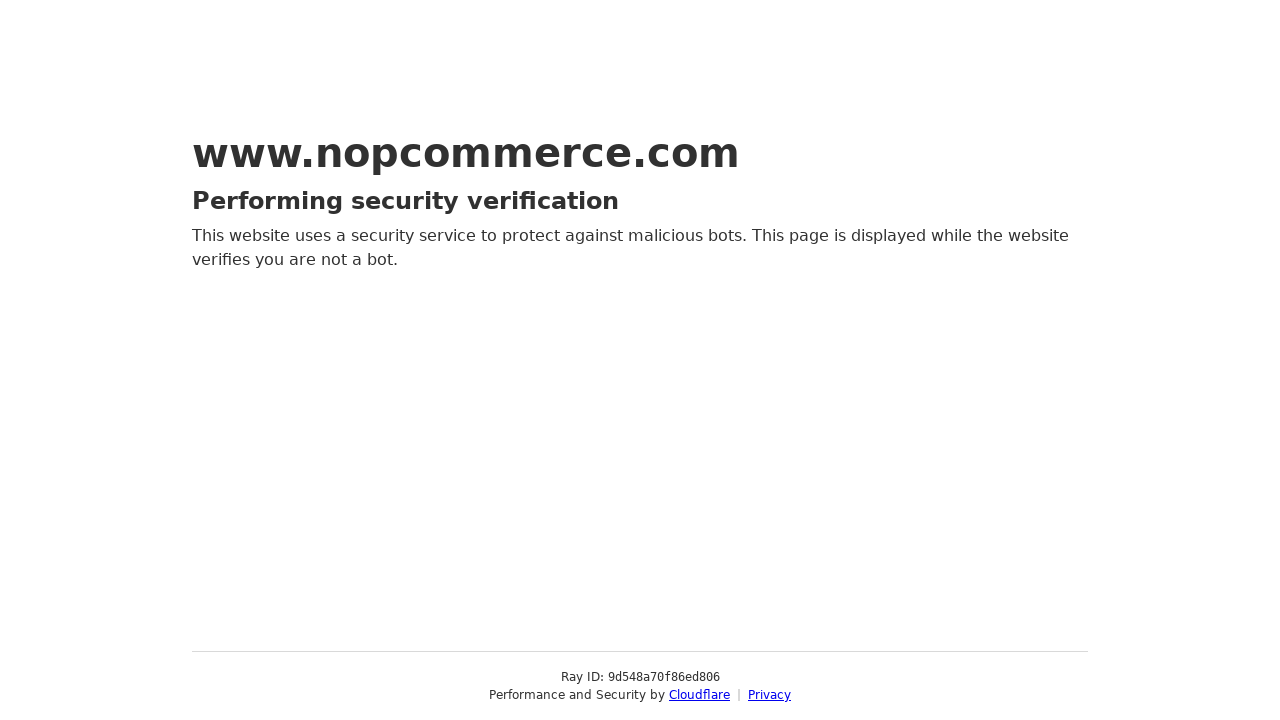

Body element is present, page loaded successfully
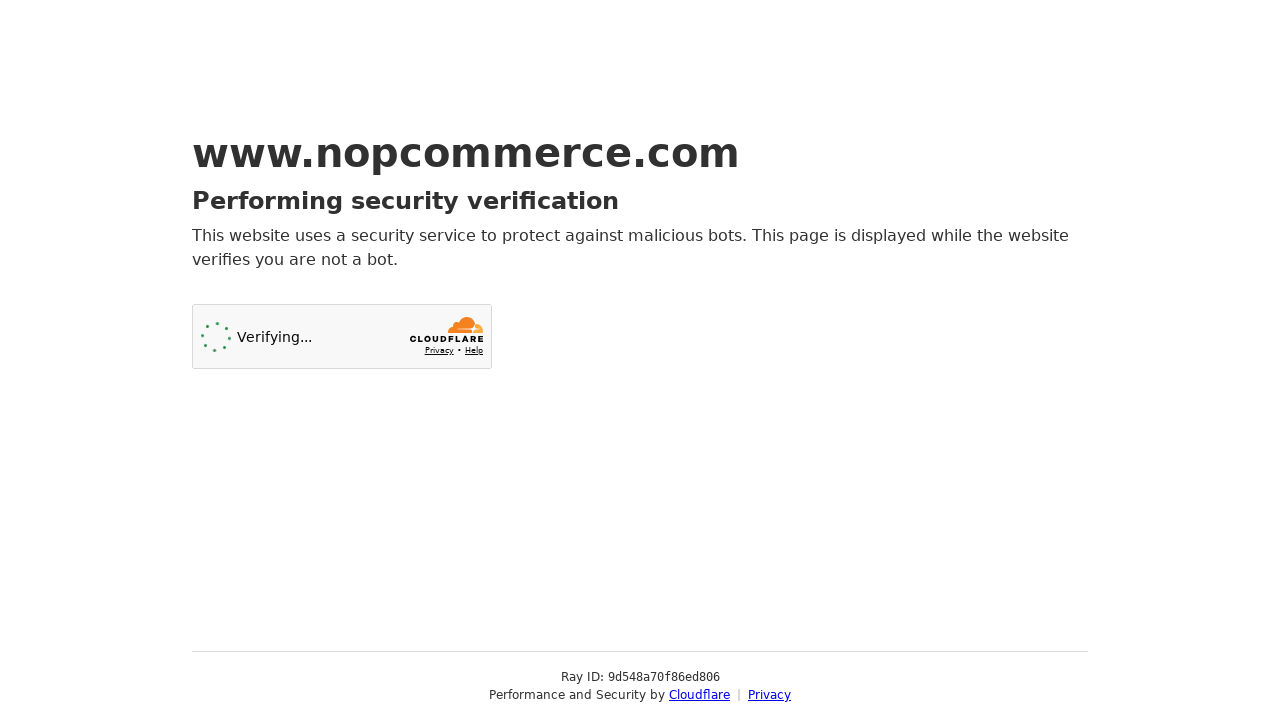

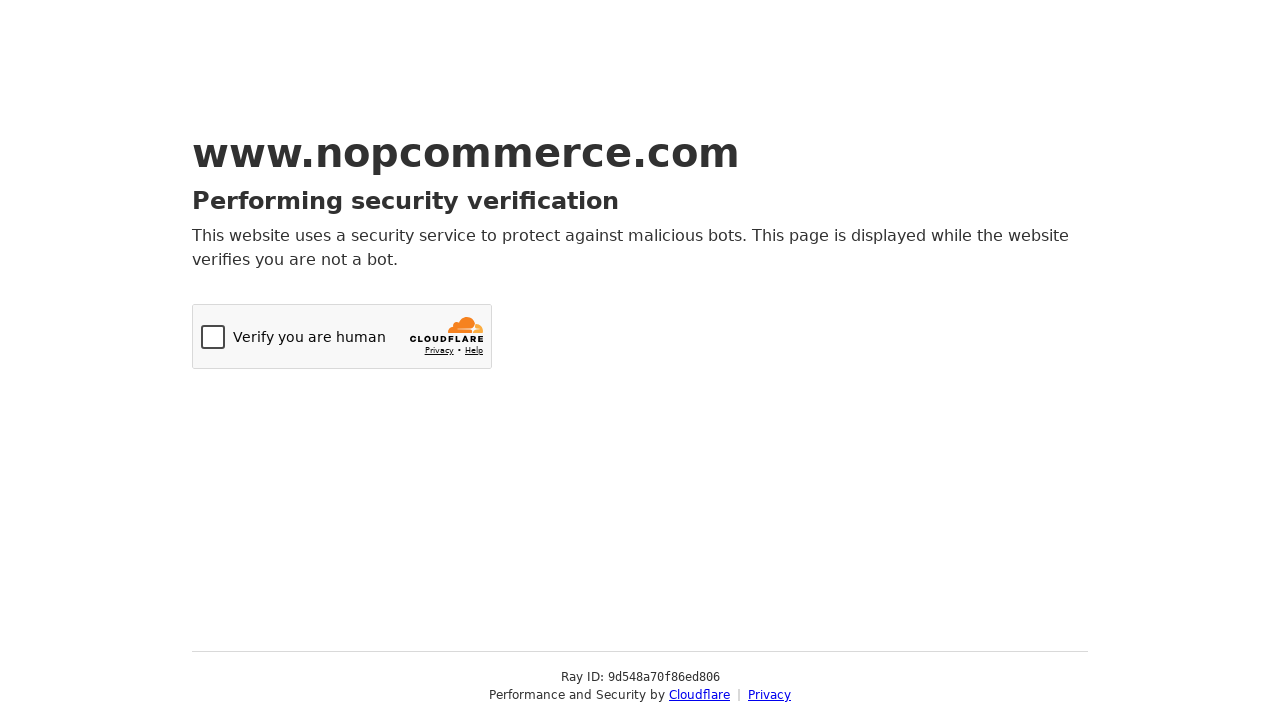